Tests JavaScript alert handling by clicking a button that triggers a confirm dialog, reading the alert message, and dismissing it.

Starting URL: https://the-internet.herokuapp.com/javascript_alerts

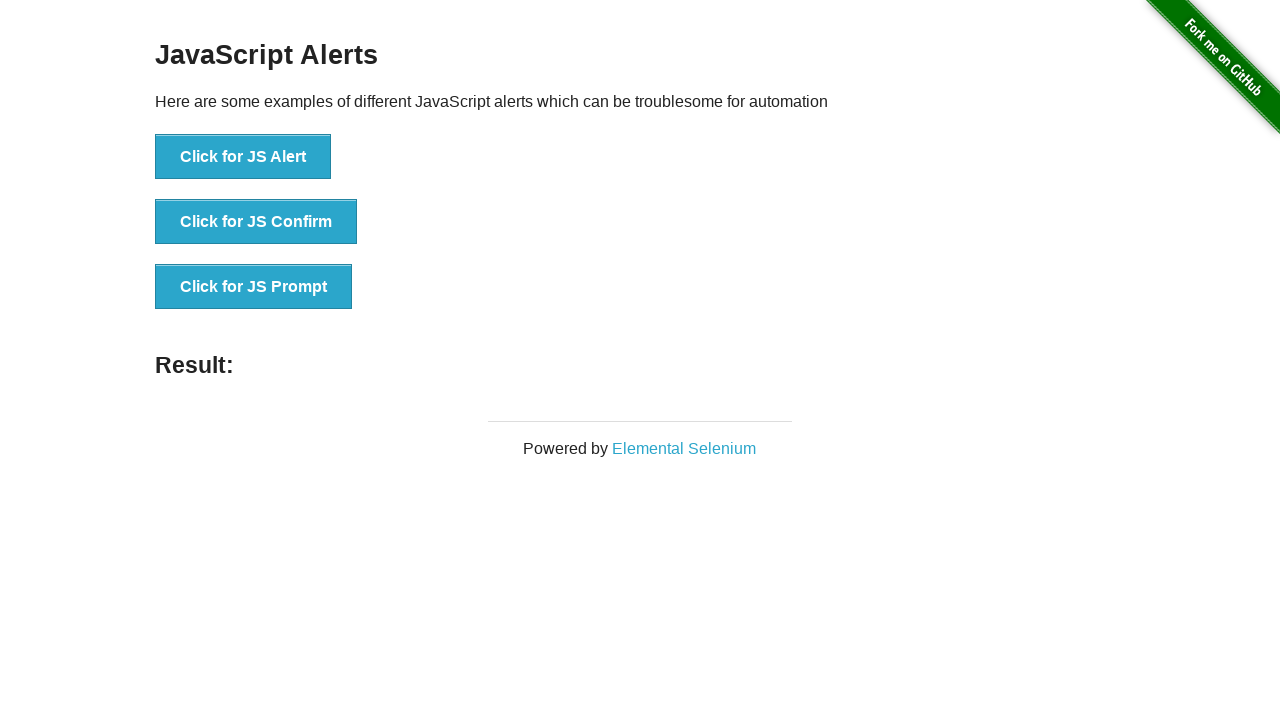

Clicked the second button to trigger JS Confirm alert at (256, 222) on xpath=//*[@id='content']/div/ul/li[2]/button
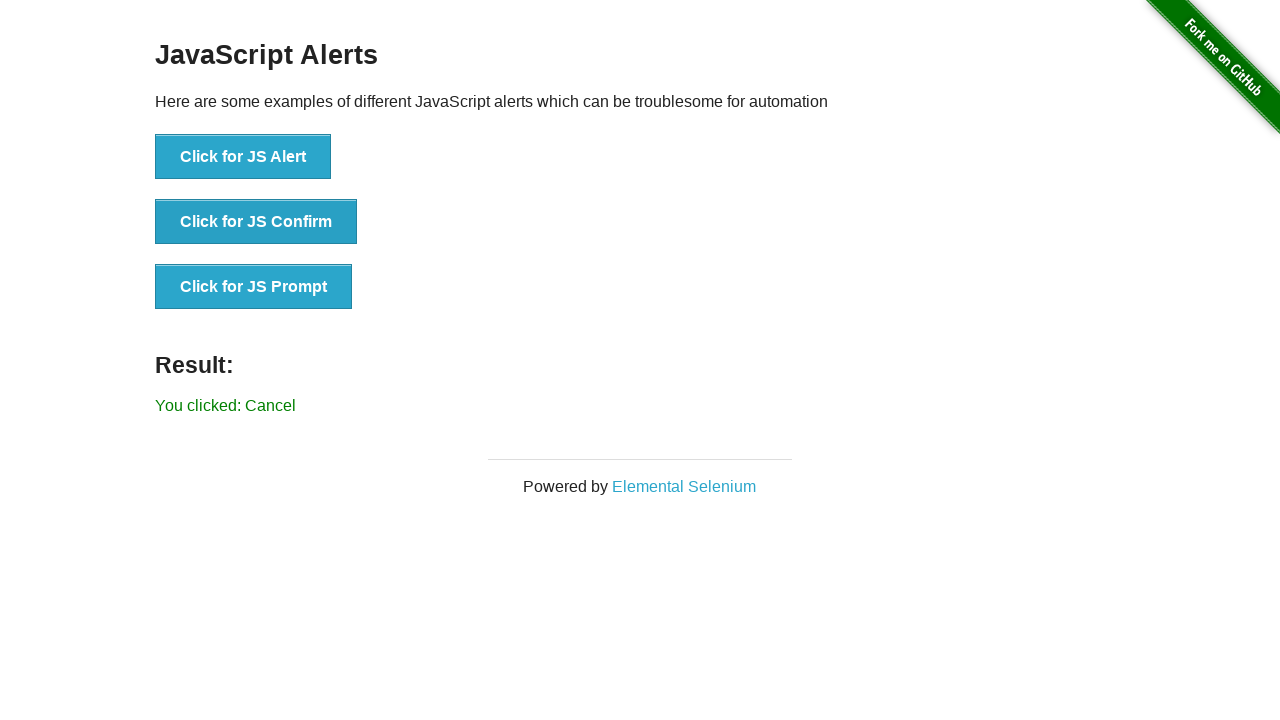

Registered dialog handler to dismiss alerts
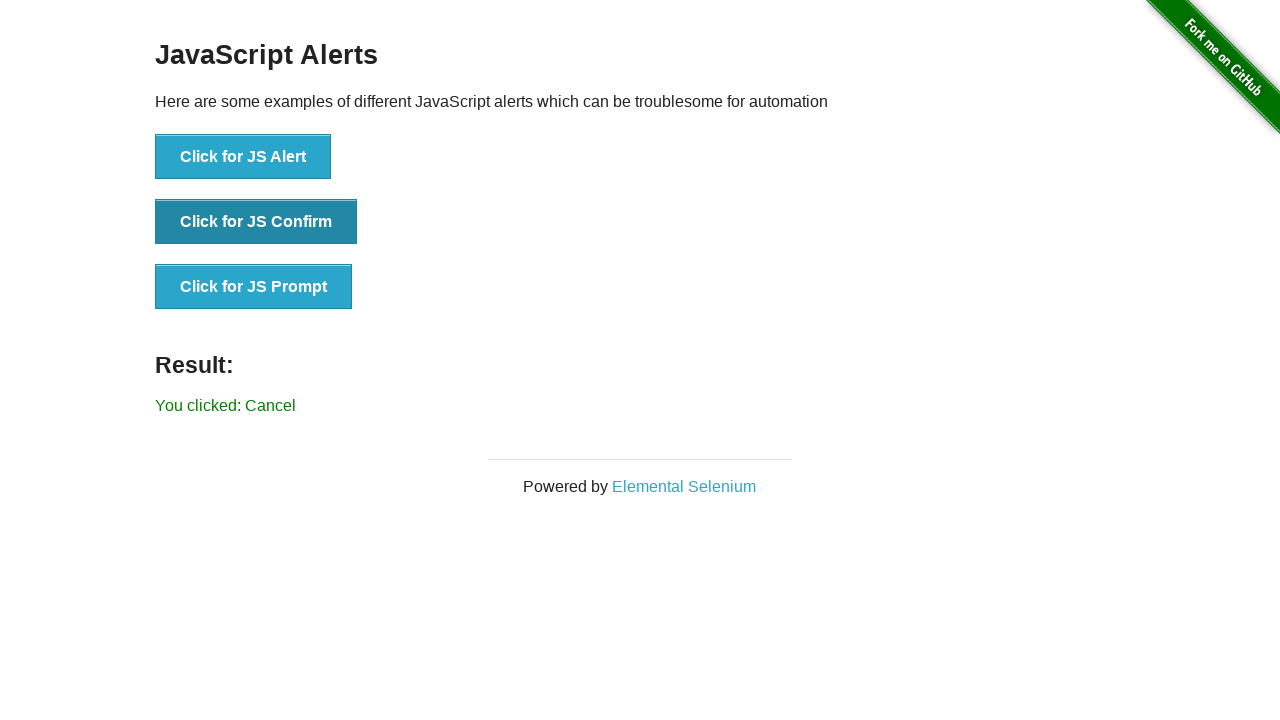

Set up dialog handler to read and dismiss alert message
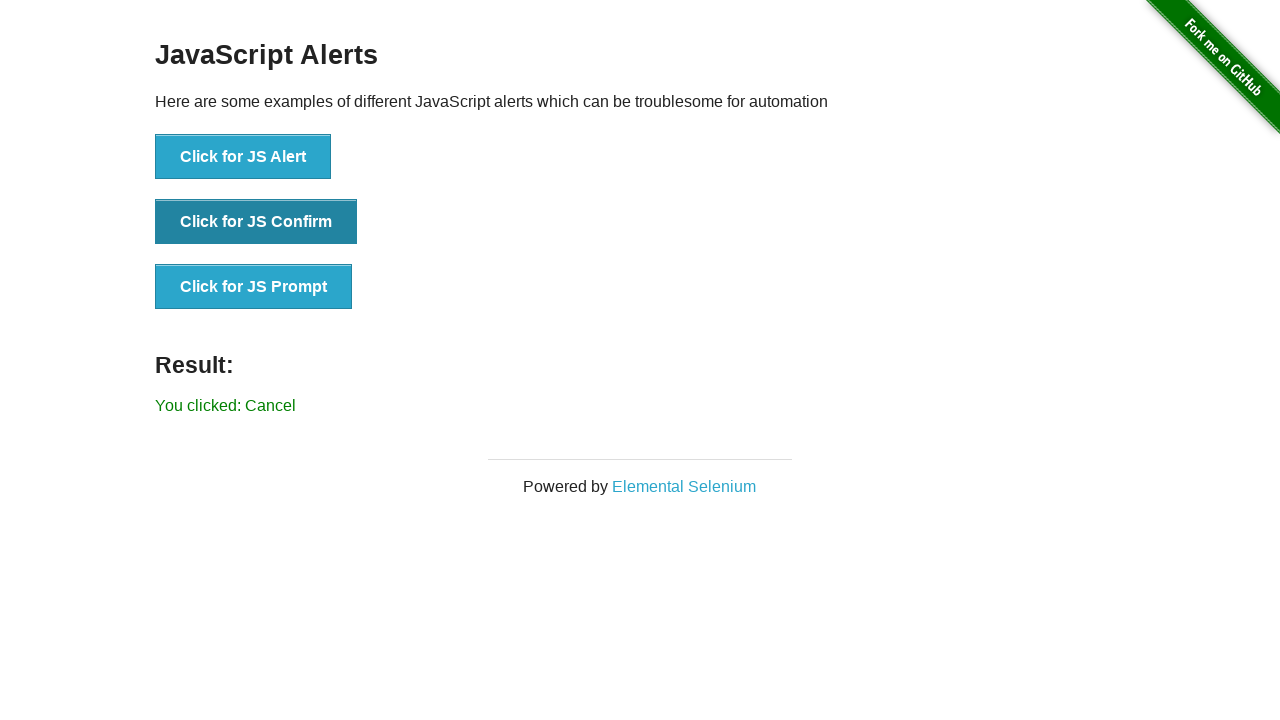

Clicked the JS Confirm button to trigger dialog at (256, 222) on xpath=//button[contains(text(),'Click for JS Confirm')]
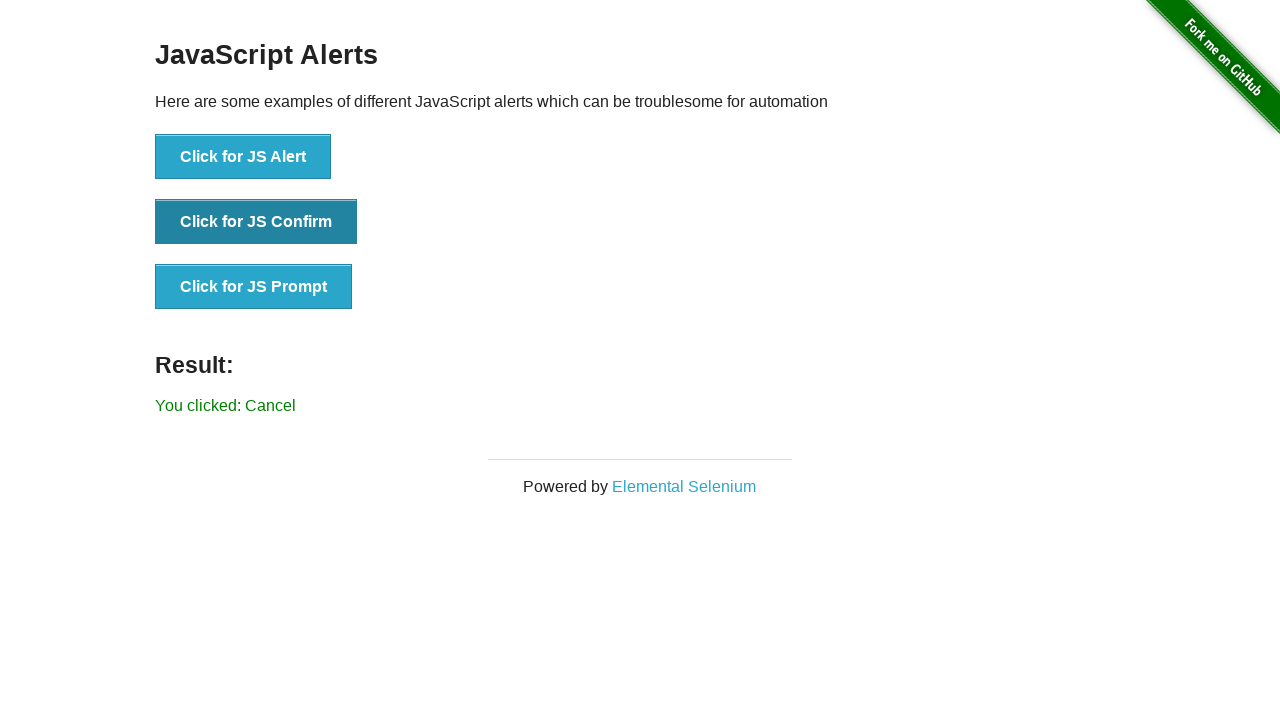

Waited for result element to appear after dismissing alert
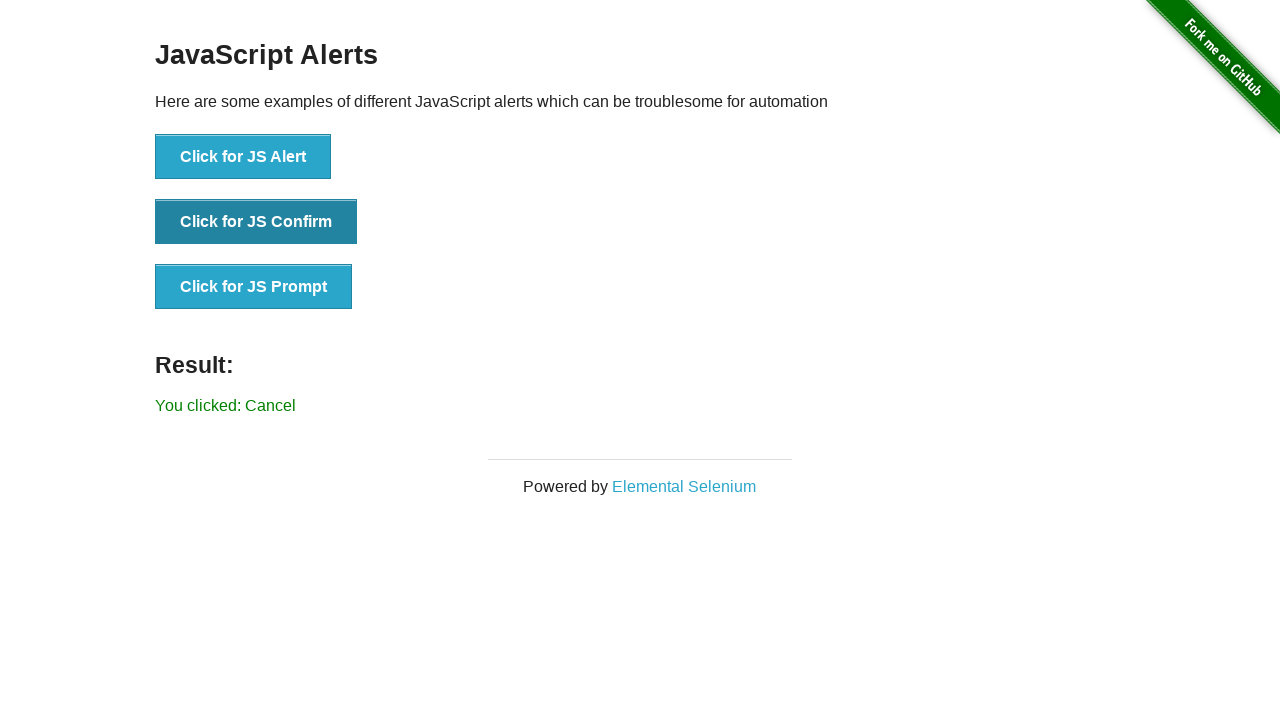

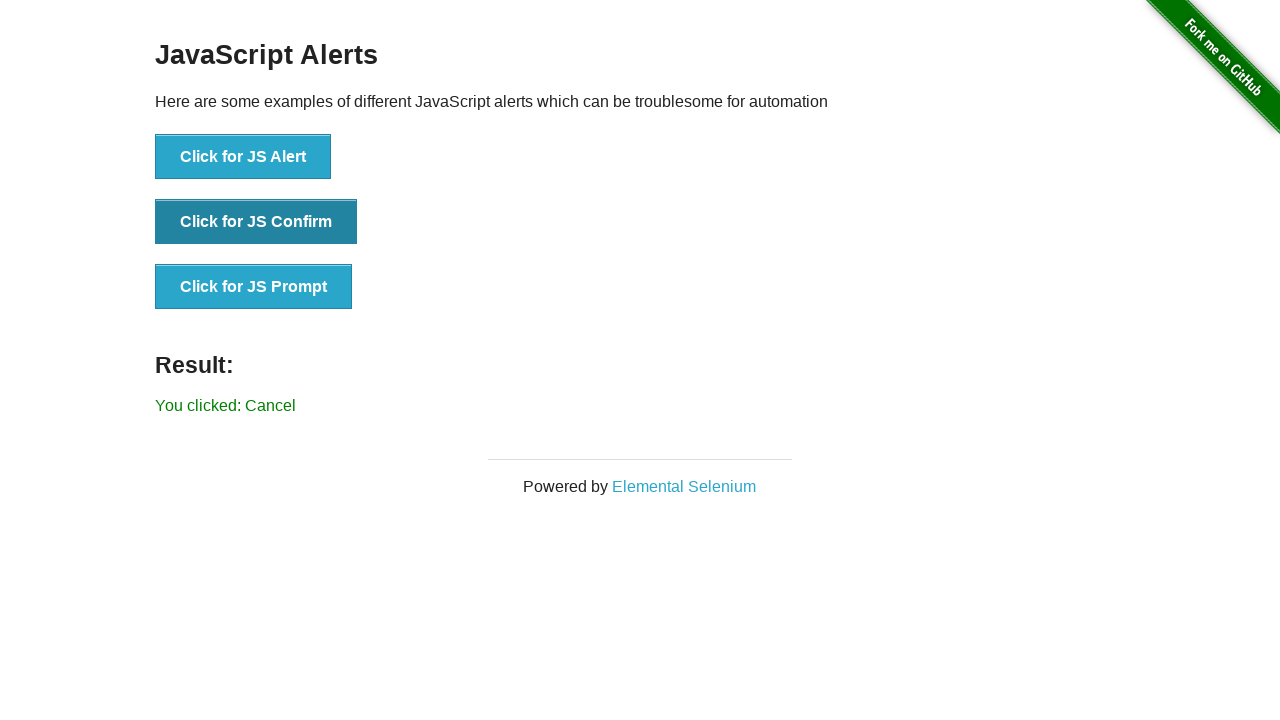